Tests Booking.com search functionality by entering a destination city (New York) and selecting check-in and check-out dates using the date picker calendar.

Starting URL: https://www.booking.com/index.en-gb.html

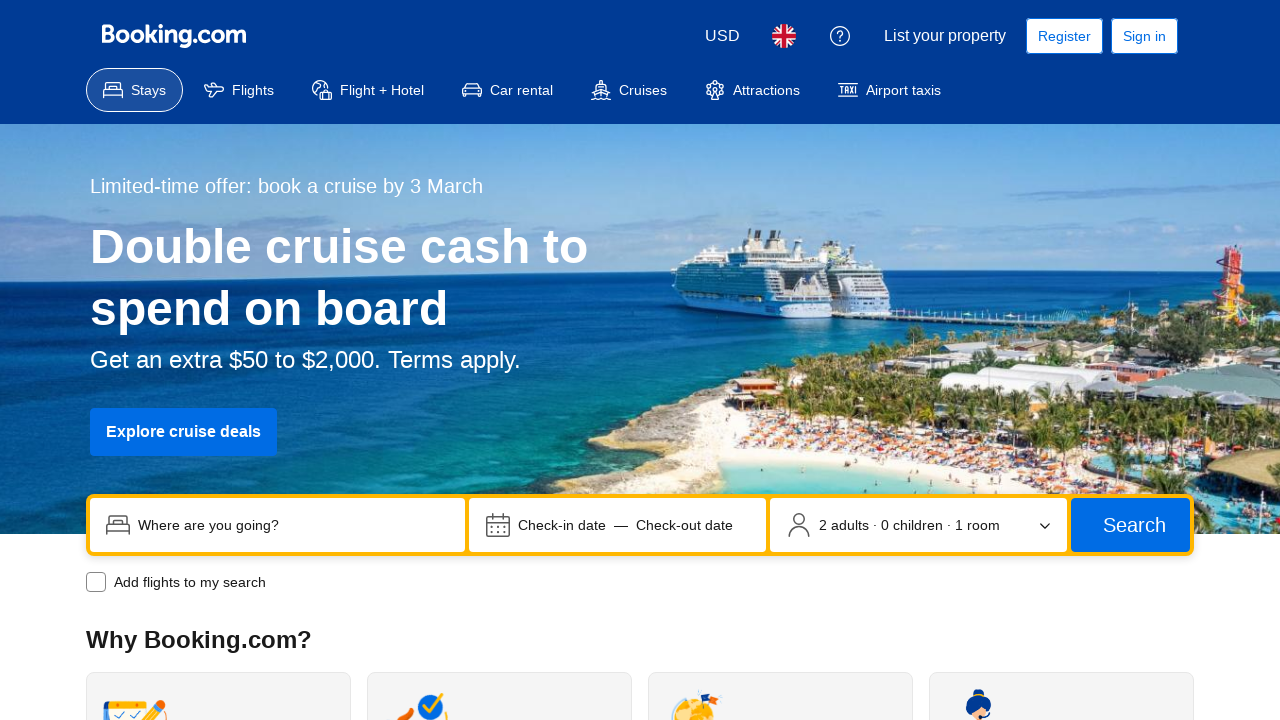

Waited for destination input field to load
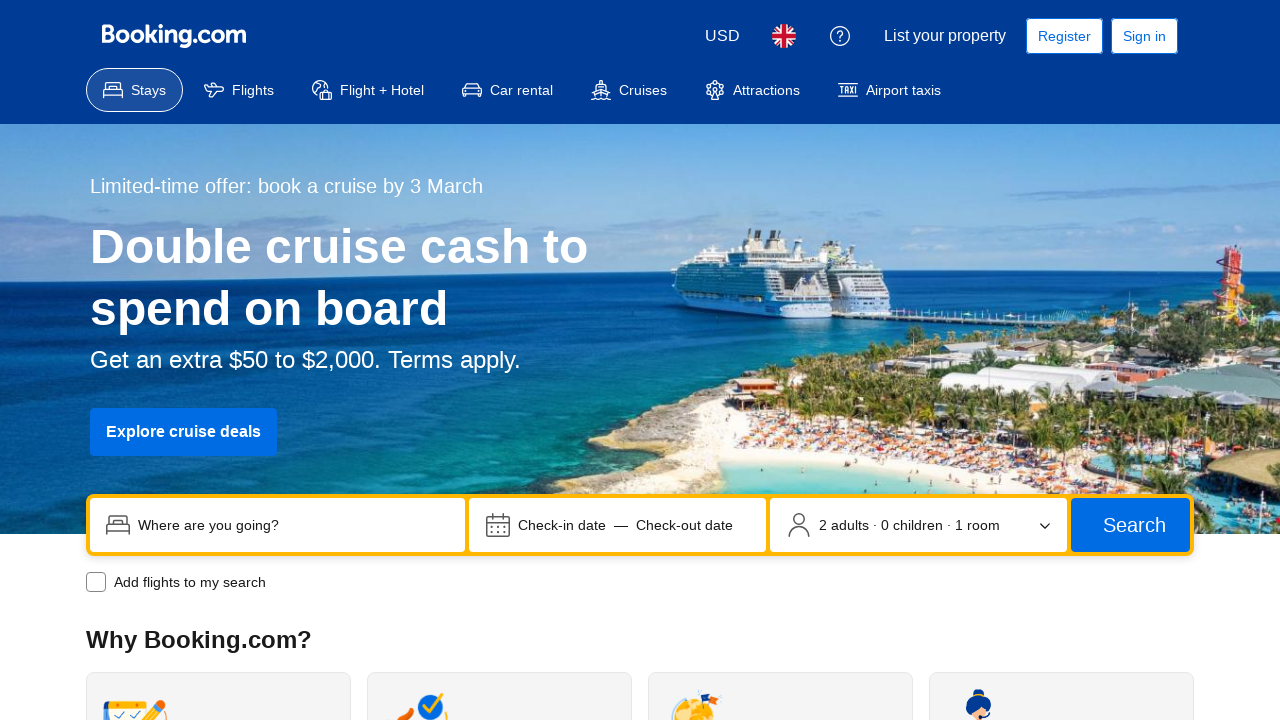

Cleared destination input field on input[name='ss']
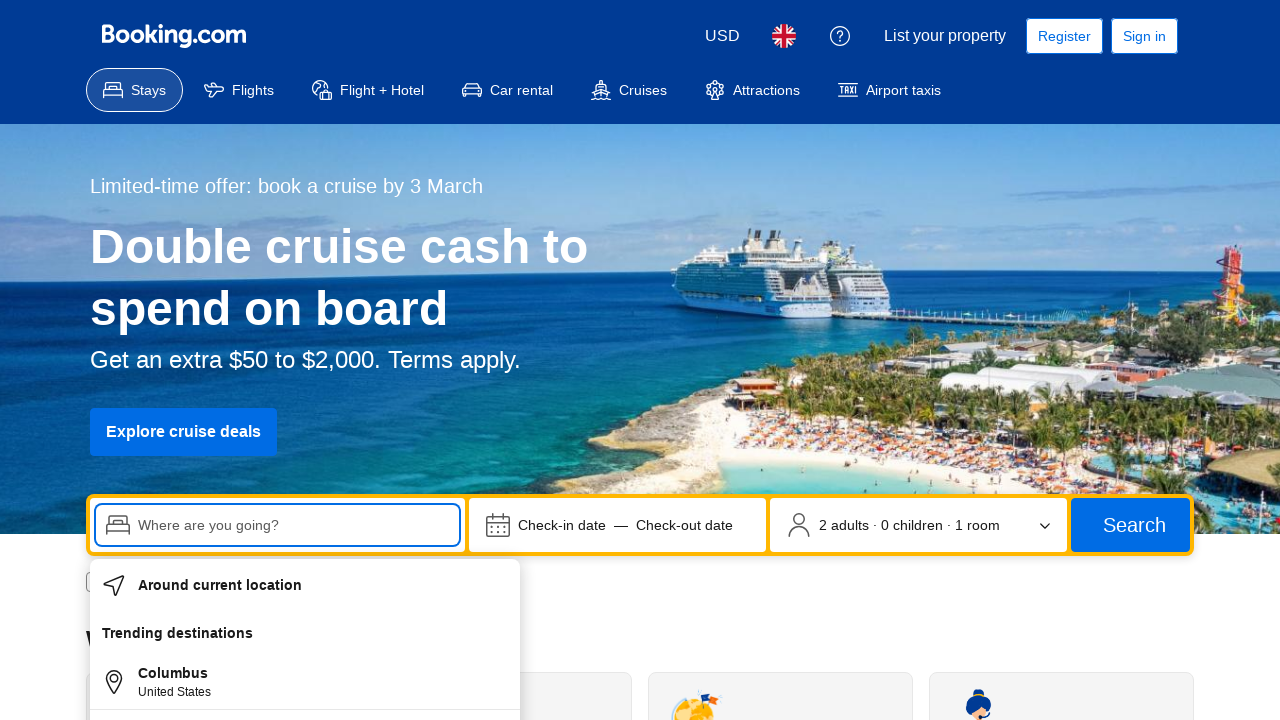

Filled destination field with 'New York' on input[name='ss']
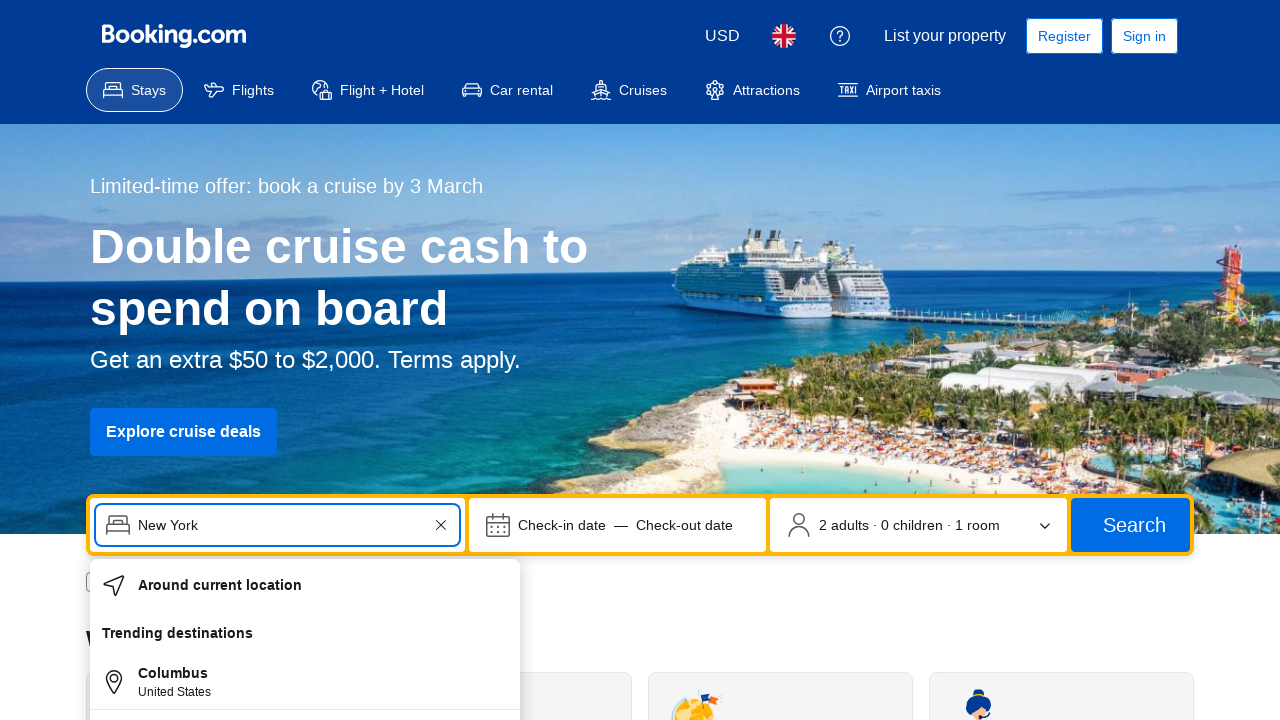

Clicked on check-in date picker button at (618, 525) on button:has-text('Check-in date'), [data-testid='date-display-field-start']
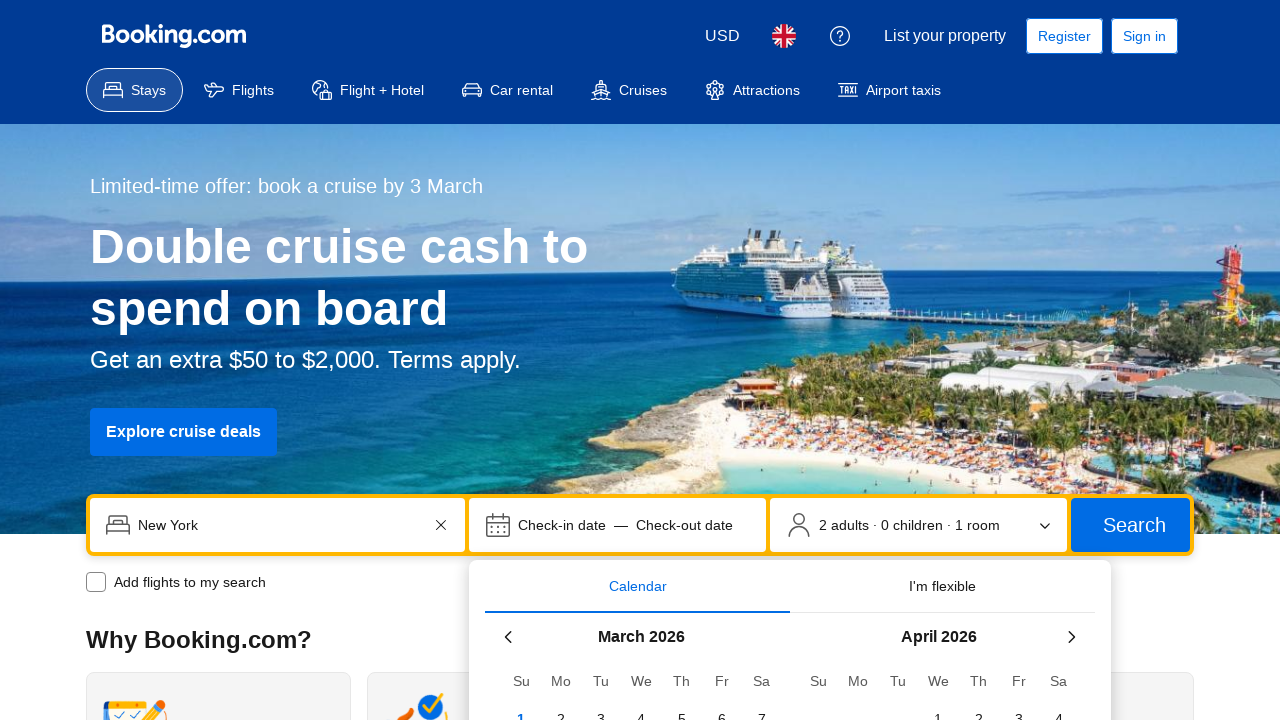

Calendar date picker appeared
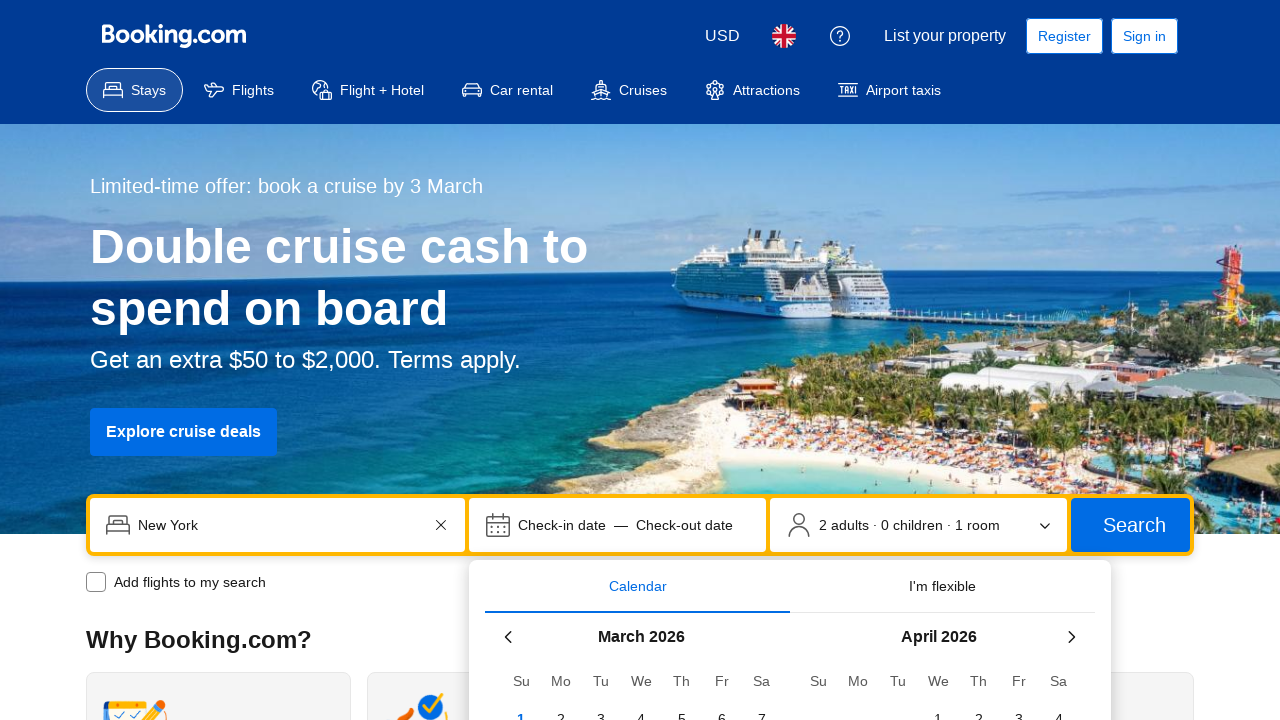

Selected check-in date: 2 March at (561, 698) on [data-testid='searchbox-datepicker-calendar'] >> h3:has-text('March') >> xpath=.
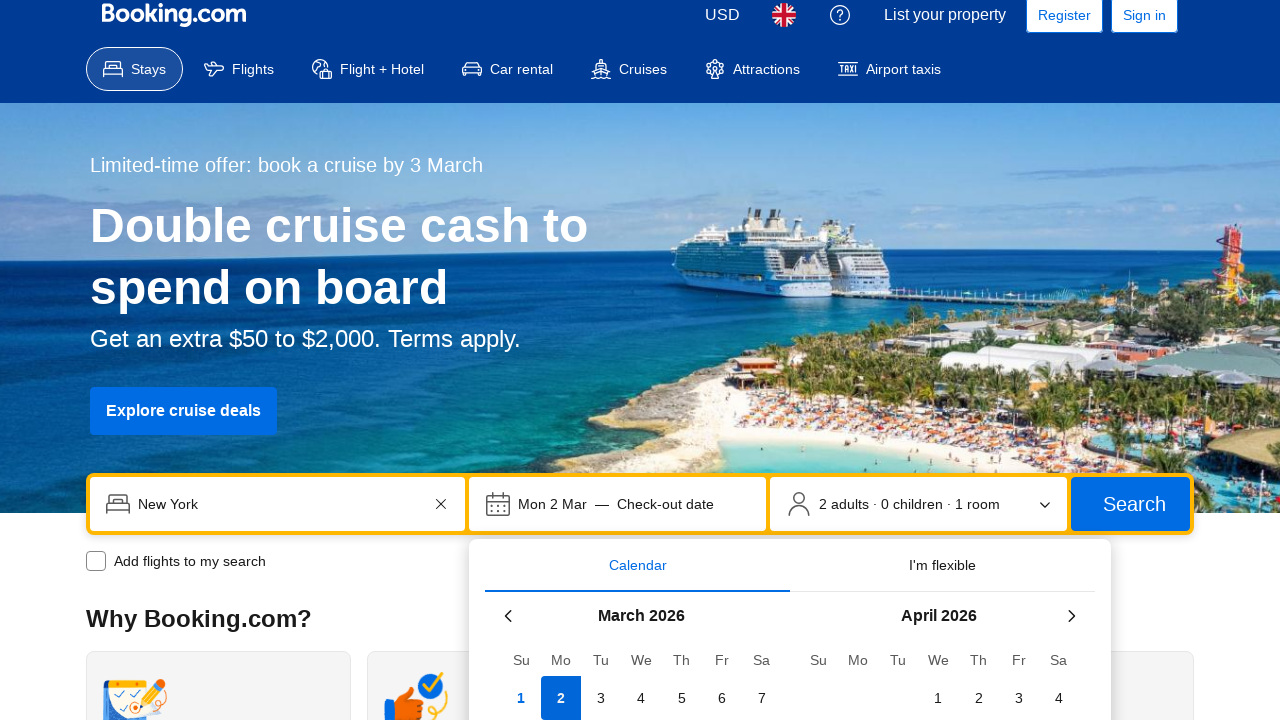

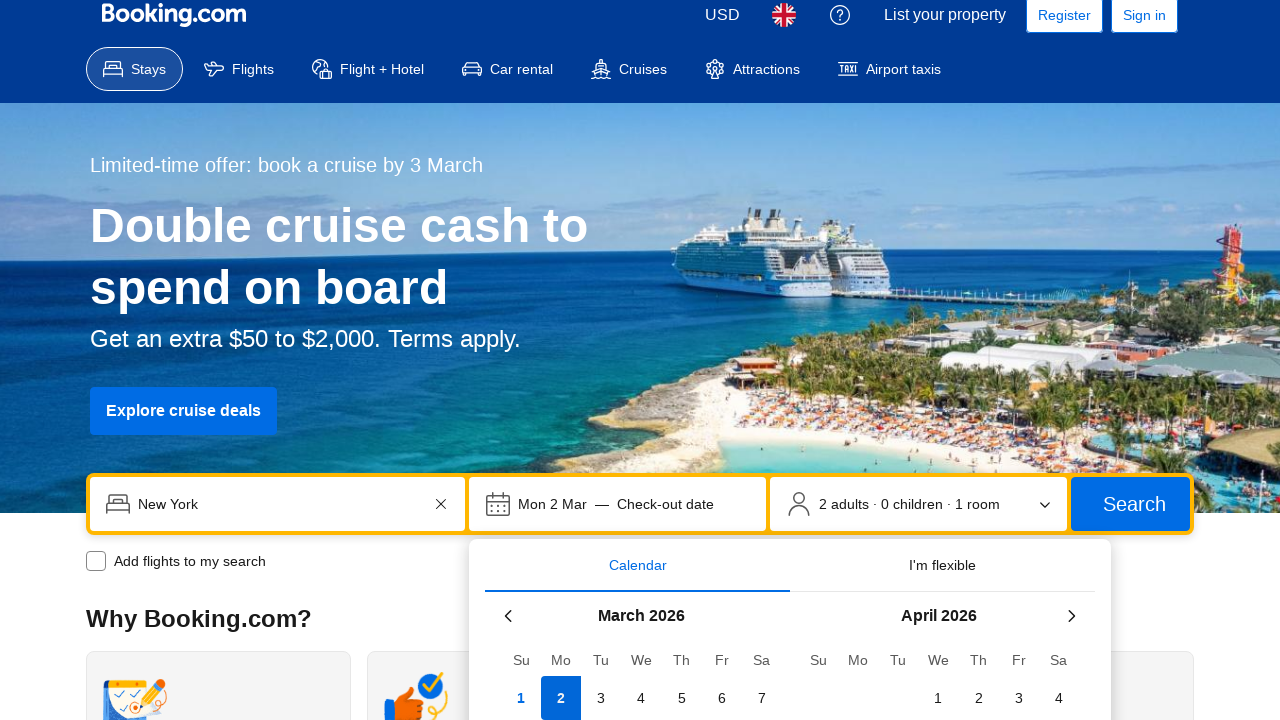